Finds the newsletter subscription checkbox by role, verifies it's unchecked, then checks it

Starting URL: https://osstep.github.io/locator_getbyrole

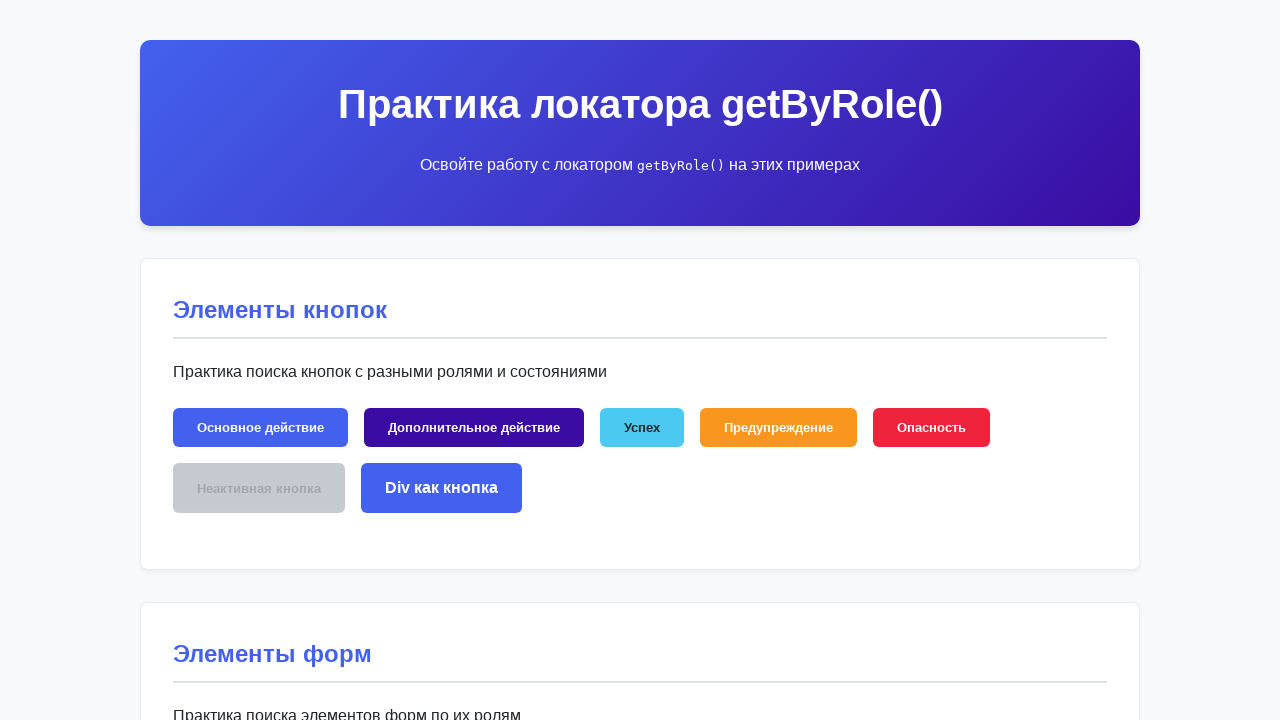

Found newsletter subscription checkbox by role
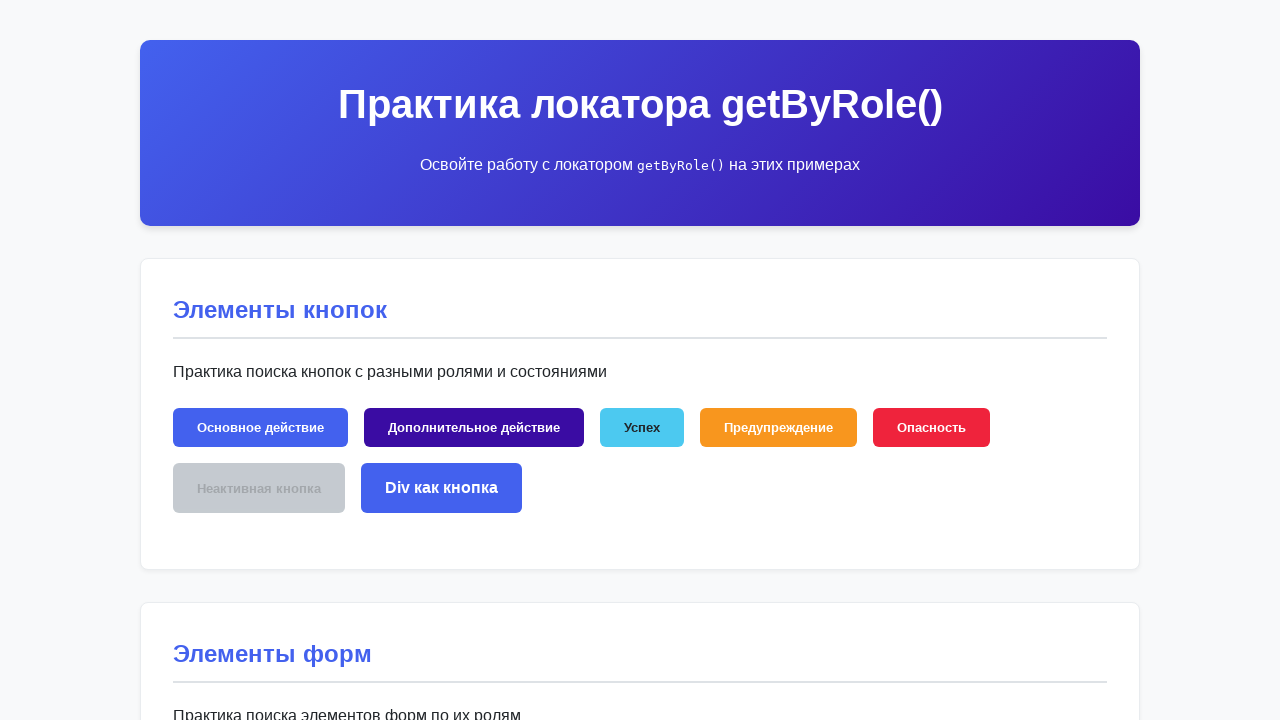

Verified checkbox is visible
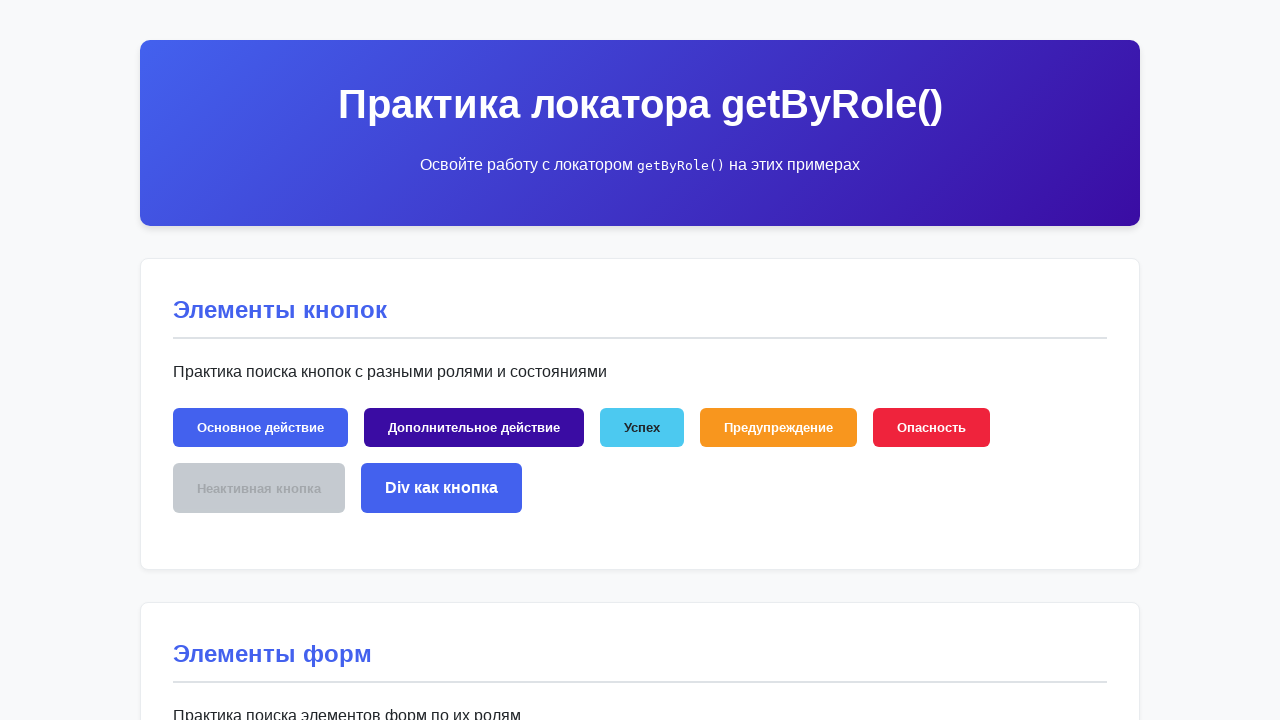

Checked the newsletter subscription checkbox at (552, 360) on internal:role=checkbox[name="Подписаться на рассылку"i]
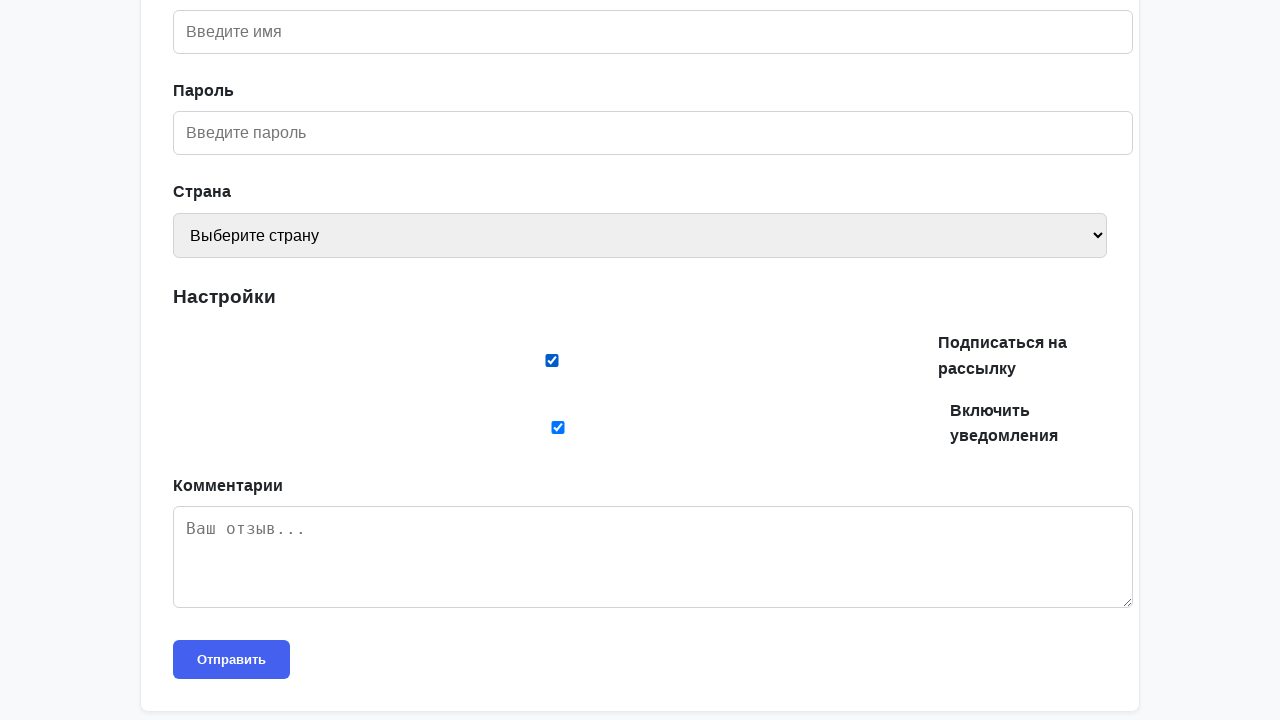

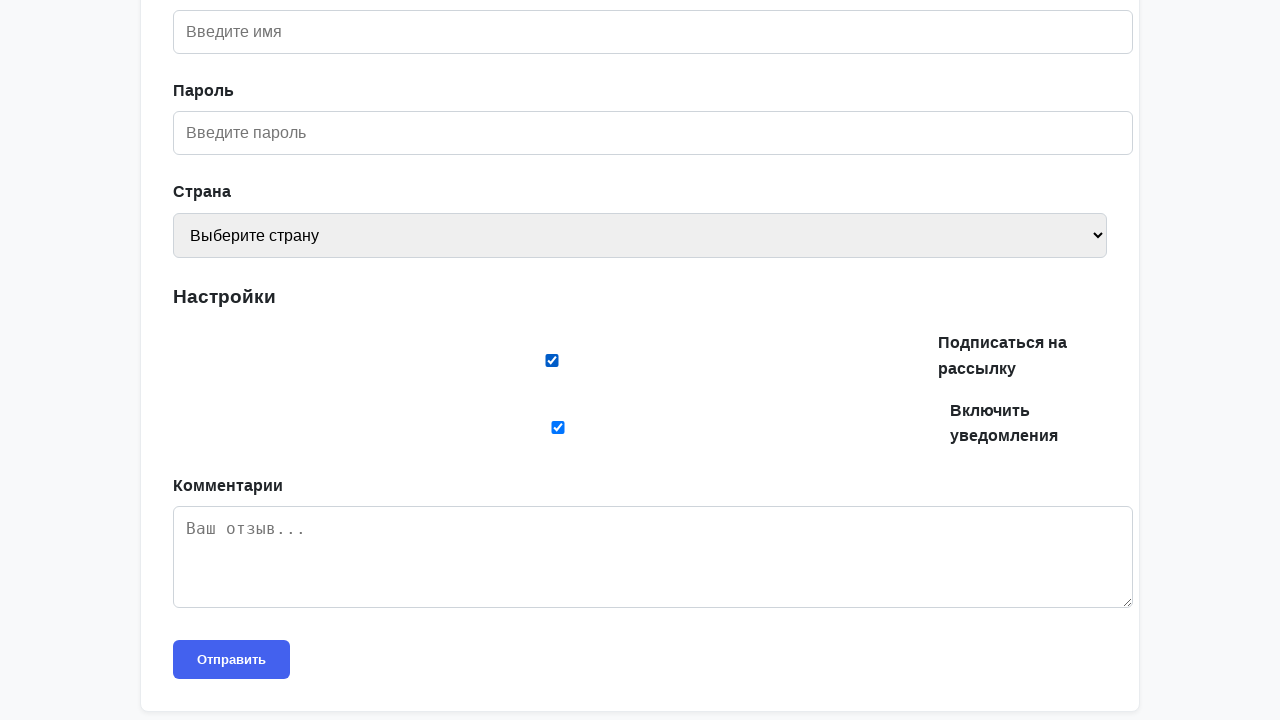